Tests login failure with invalid password by attempting to login and verifying error message

Starting URL: http://the-internet.herokuapp.com/

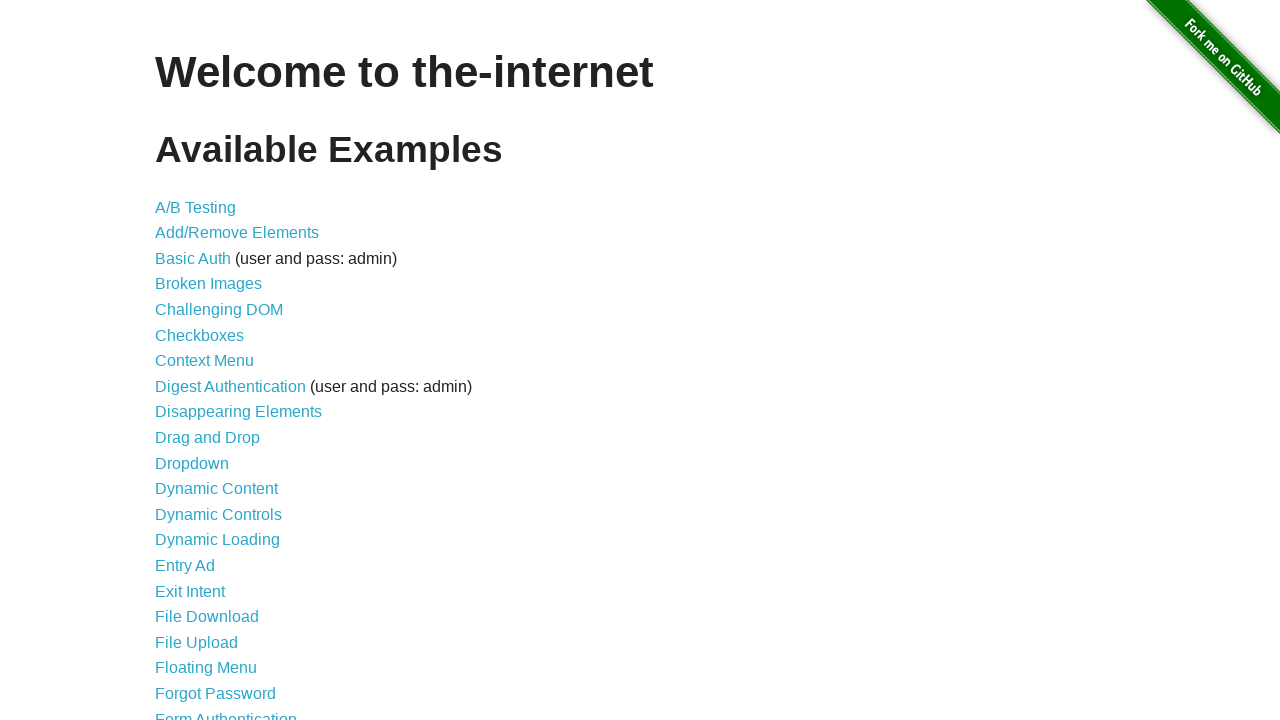

Clicked on Form Authentication link at (226, 712) on text=Form Authentication
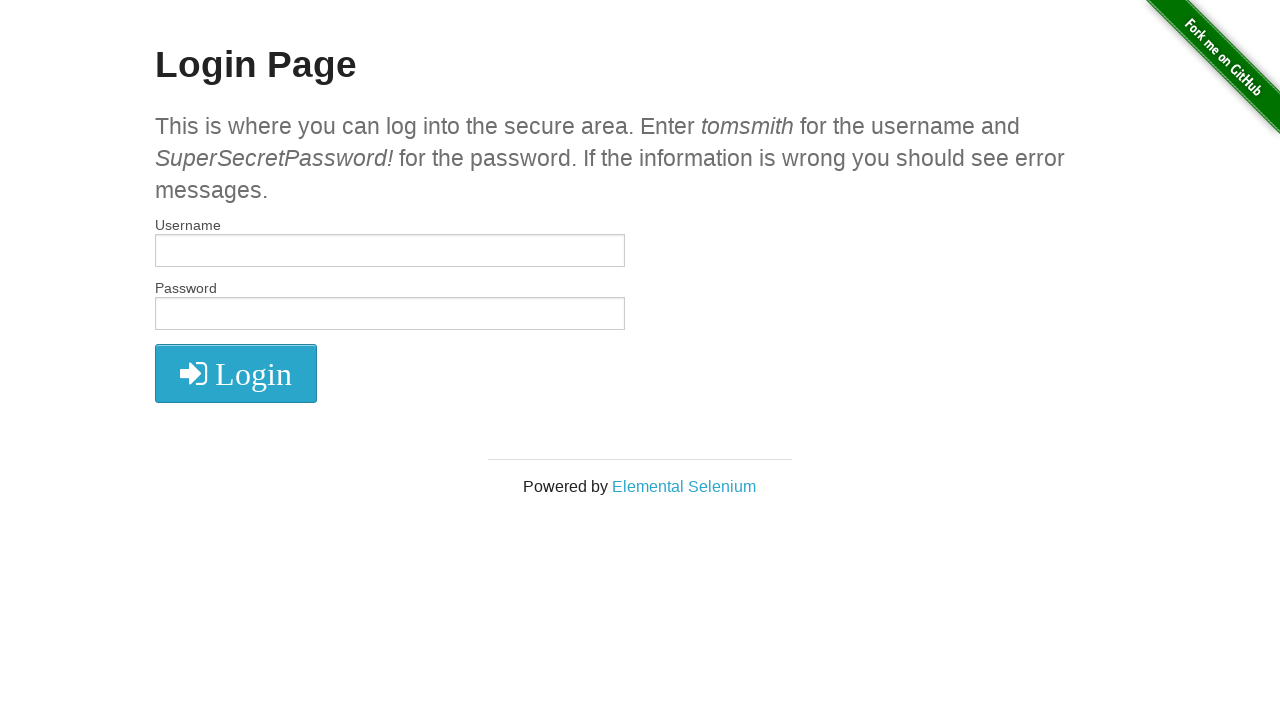

Login page loaded - username field visible
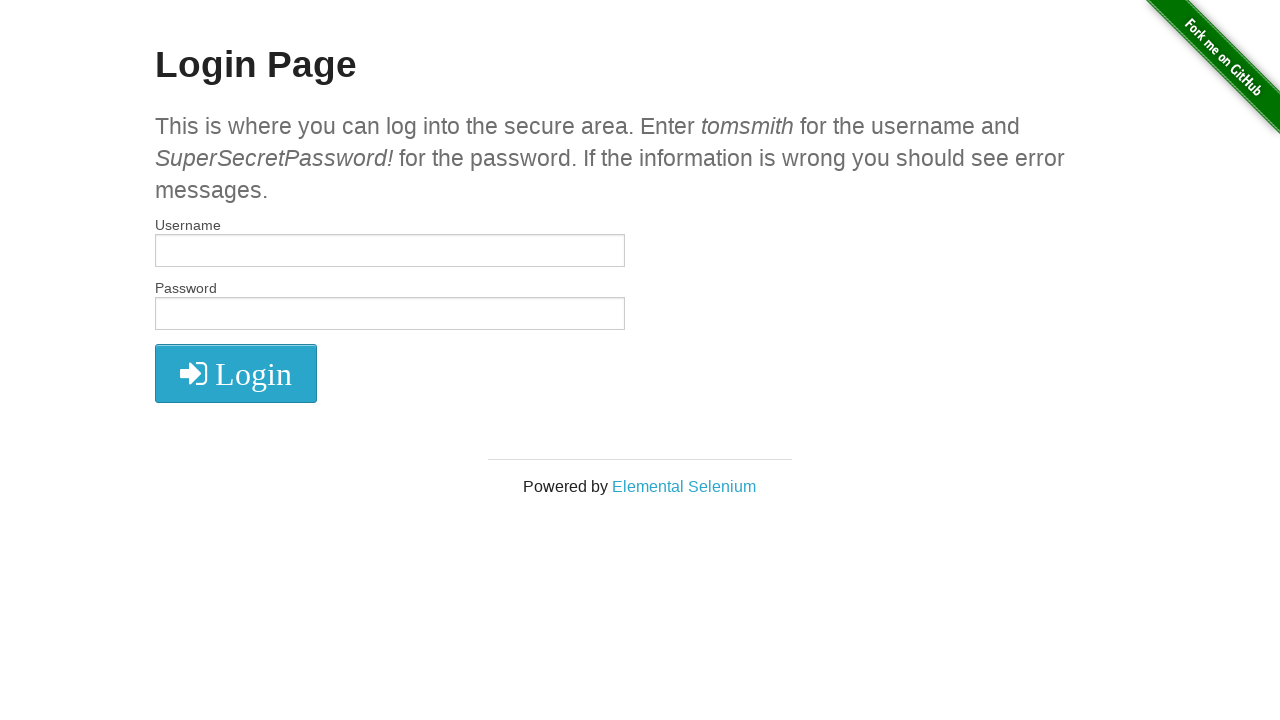

Filled username field with 'tomsmith' on #username
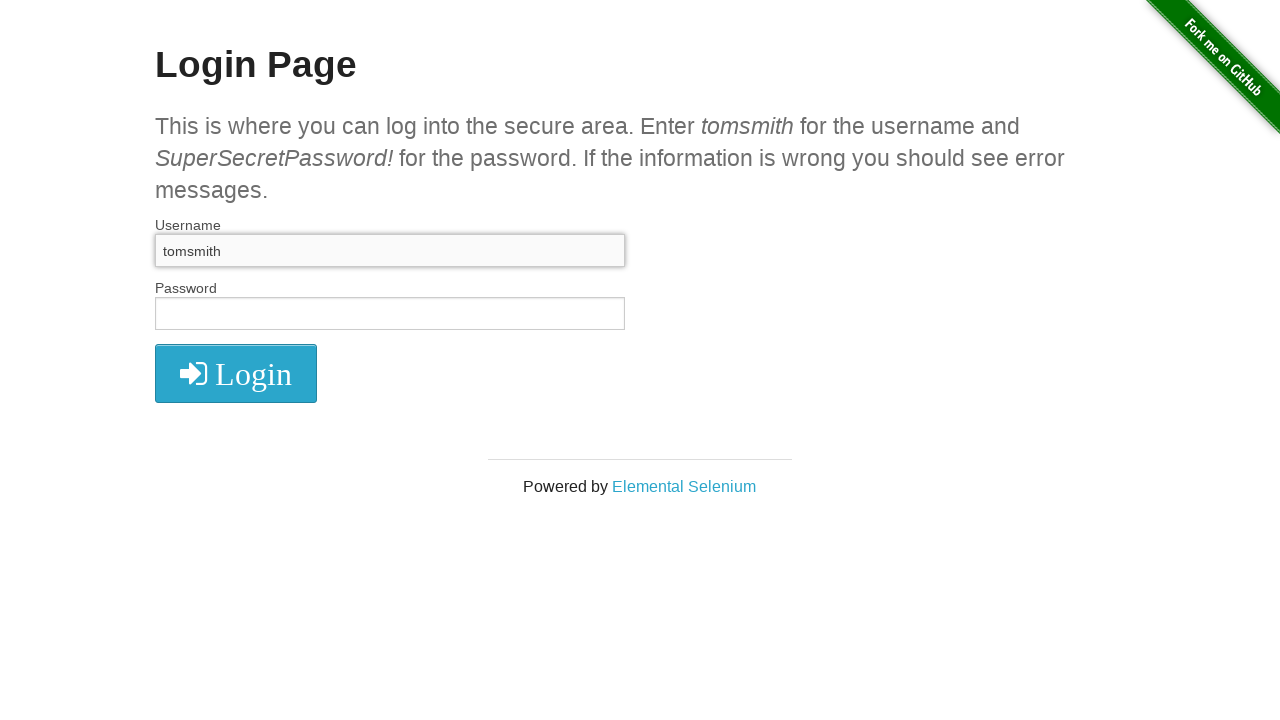

Filled password field with invalid password 'passwordinvalid' on #password
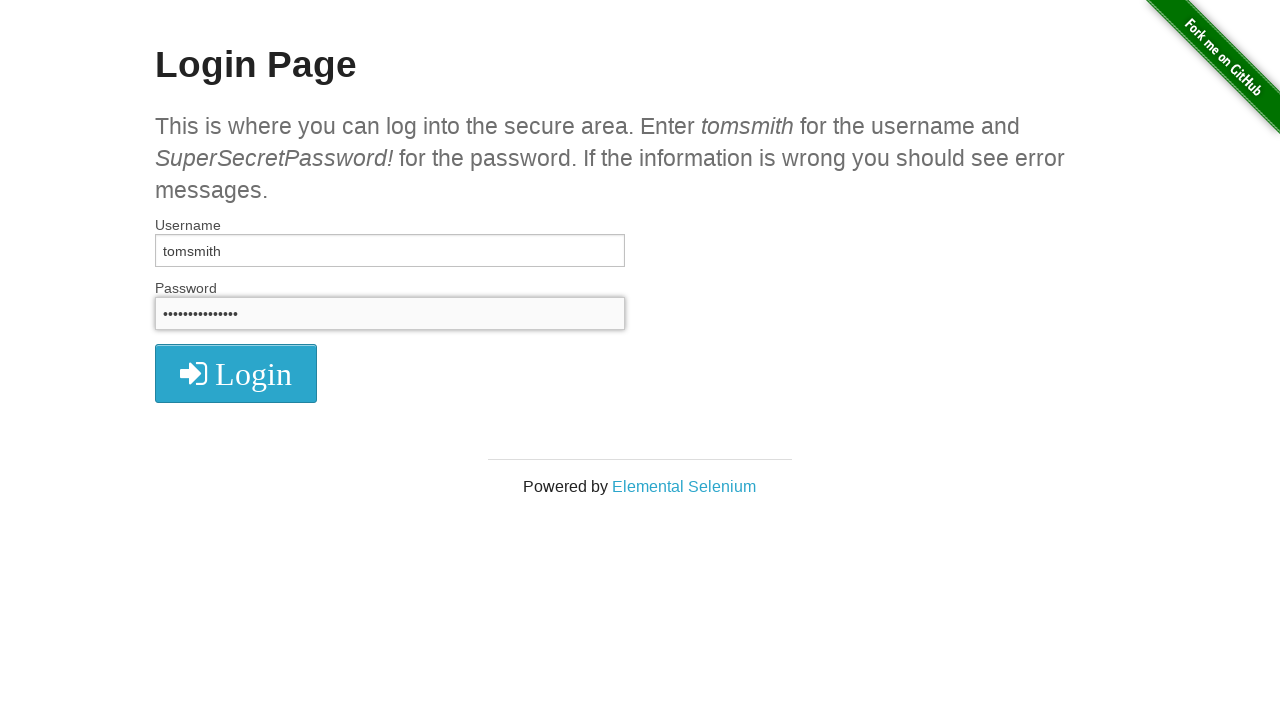

Clicked login button to submit form at (236, 373) on button[type='submit']
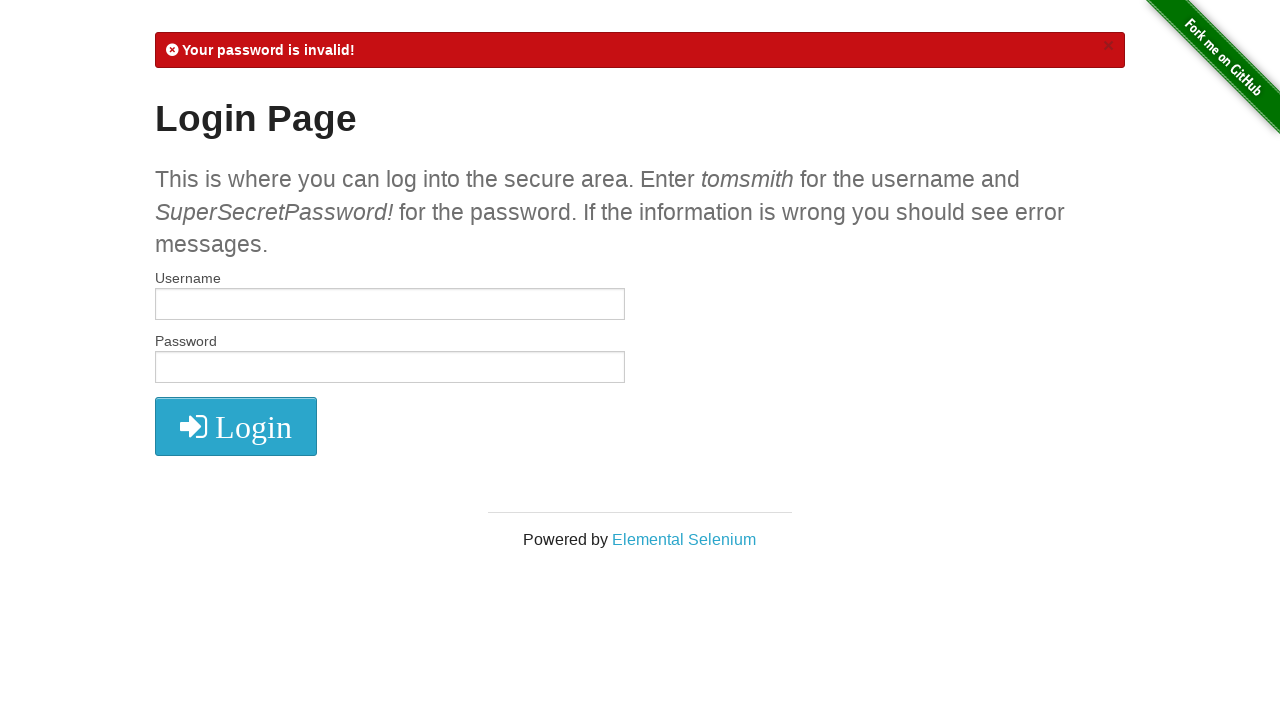

Error message flash alert appeared
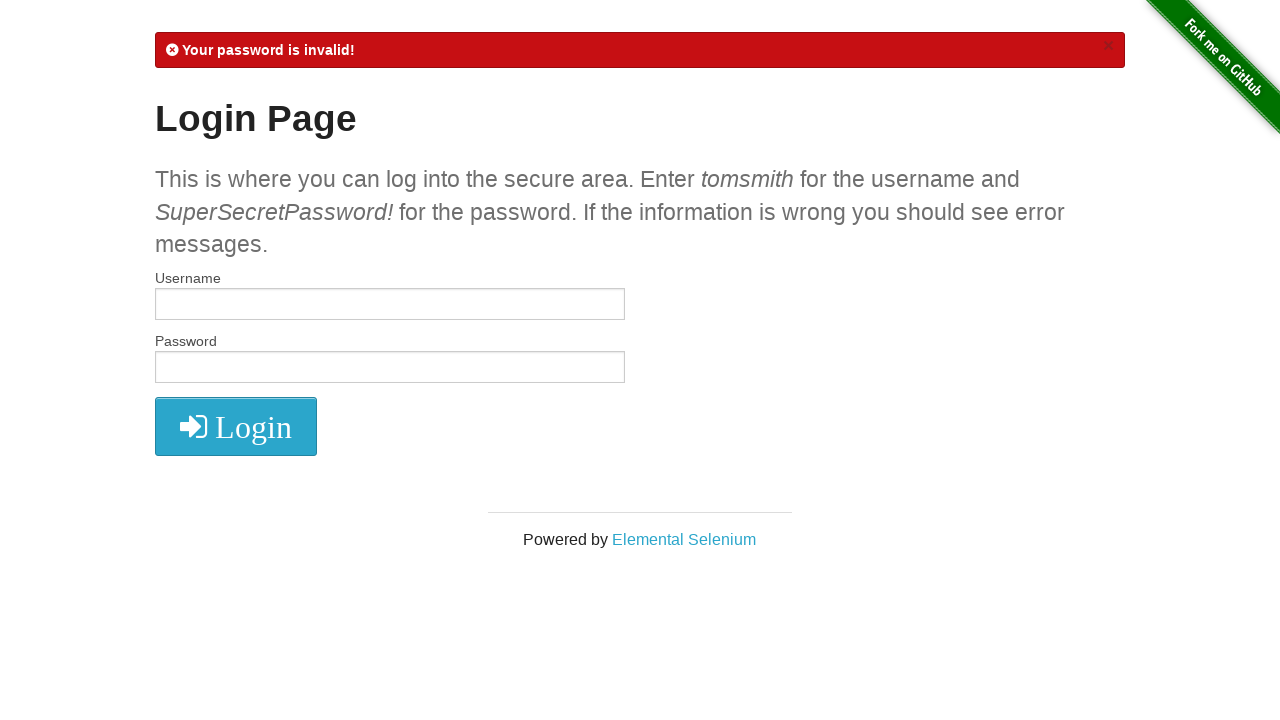

Verified error message contains 'Your password is invalid!'
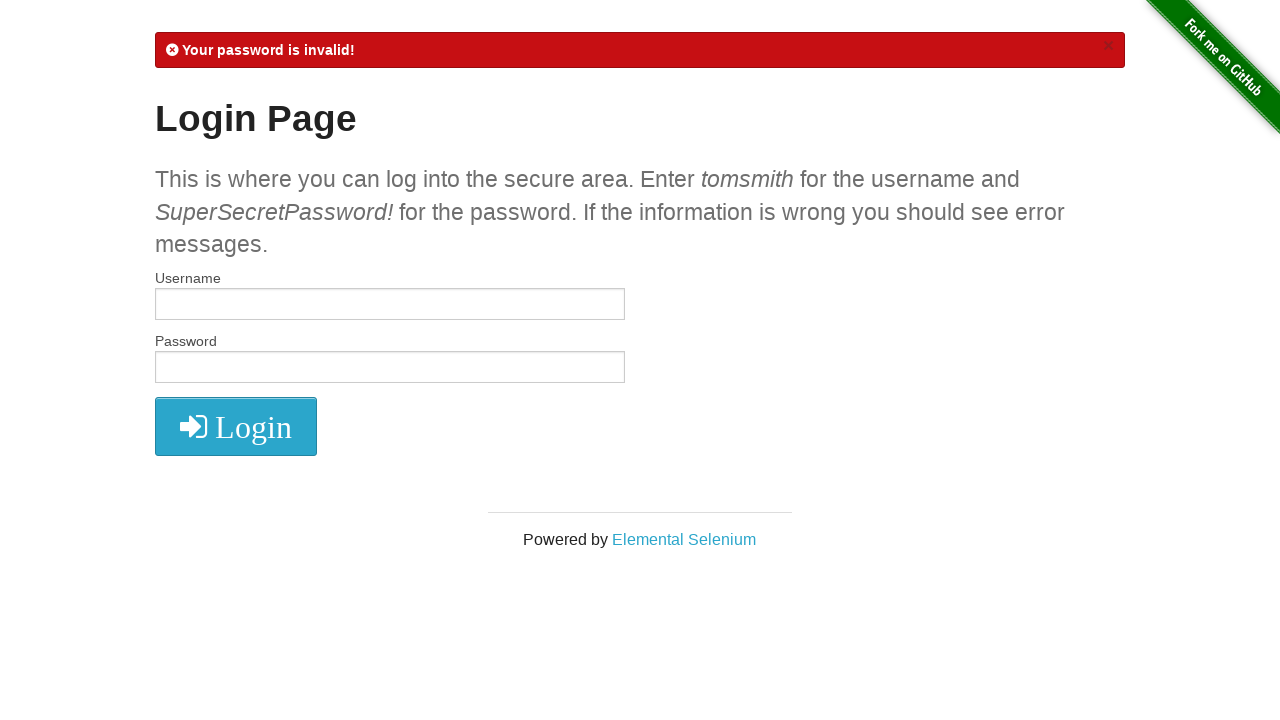

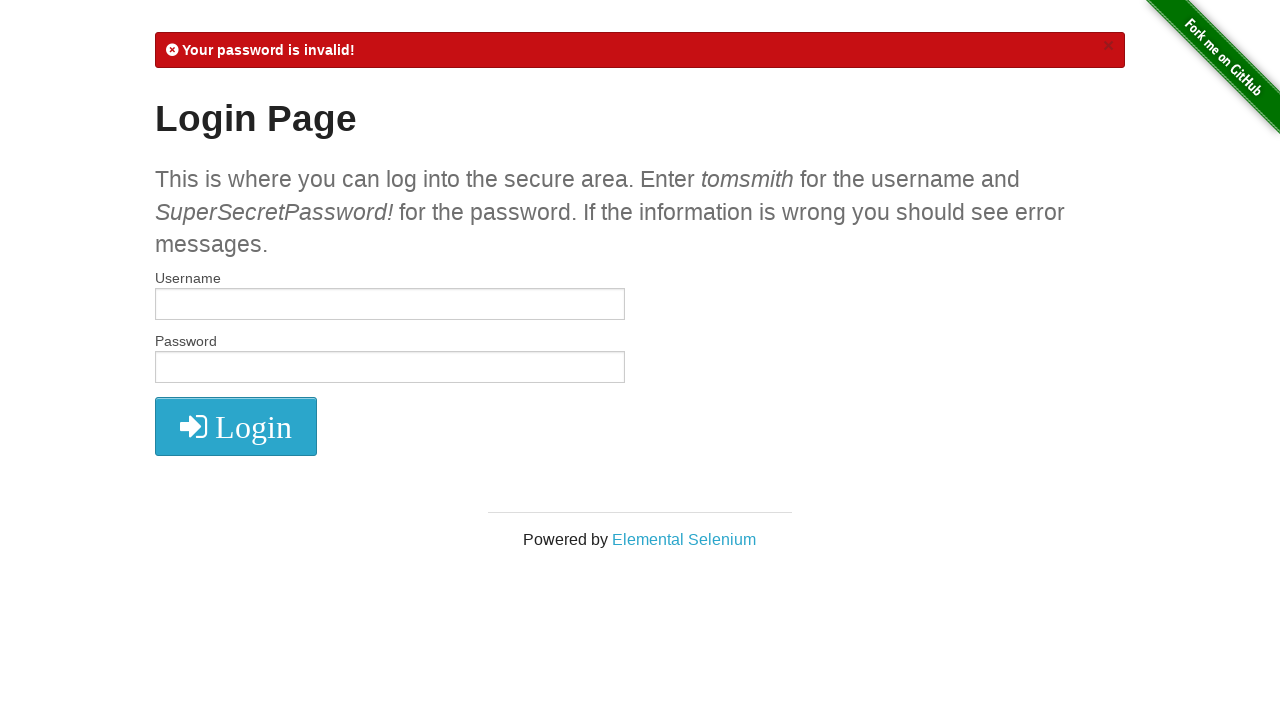